Tests a Todo application by creating three todo items (Buy dog food, Feed the dog, Book a vet's appointment), marking two of them as completed, and verifying that only one item remains uncompleted.

Starting URL: https://todo-app.serenity-js.org/

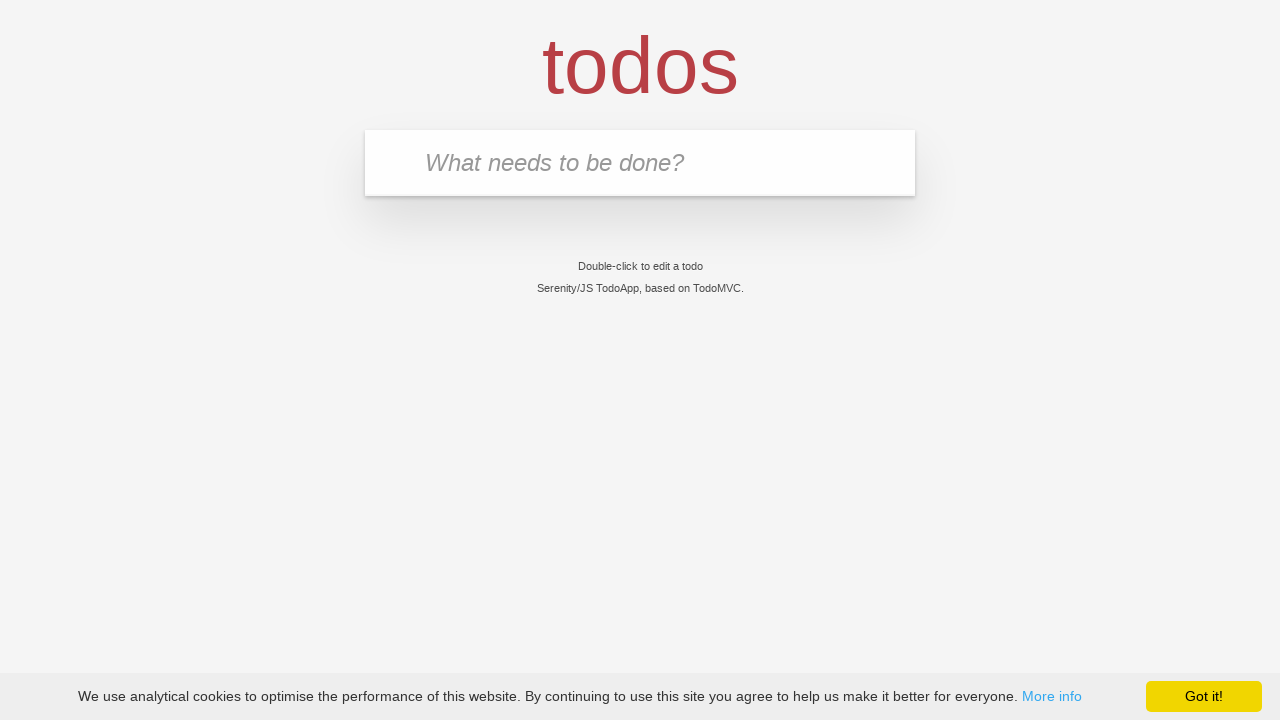

Waited for todo input box to be visible
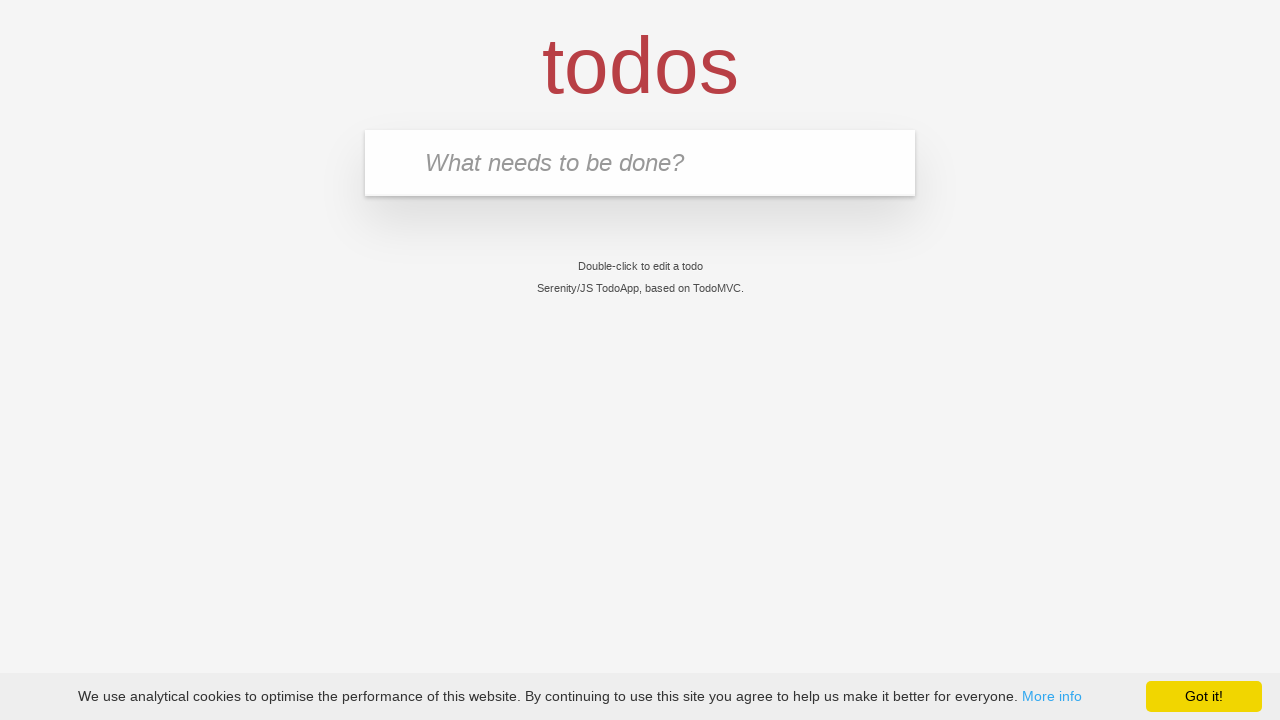

Filled input field with 'Buy dog food' on input.new-todo
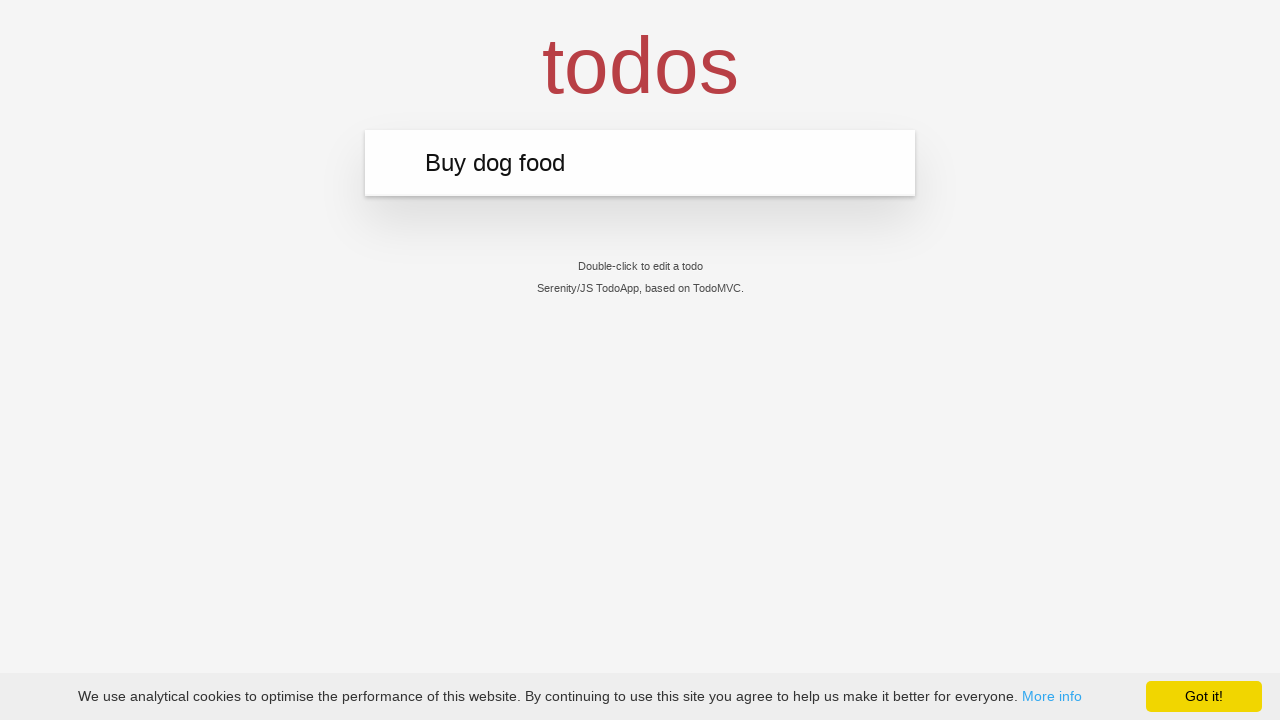

Pressed Enter to add 'Buy dog food' todo item on input.new-todo
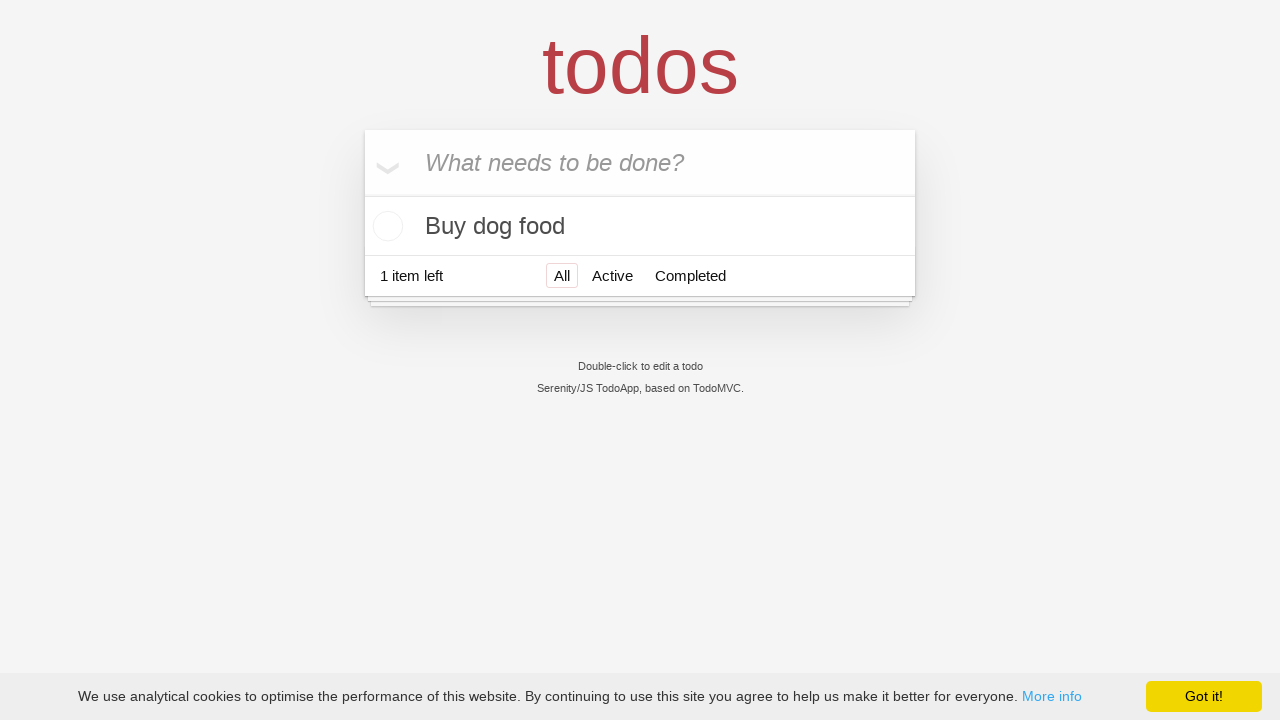

Verified 'Buy dog food' item appeared in the list
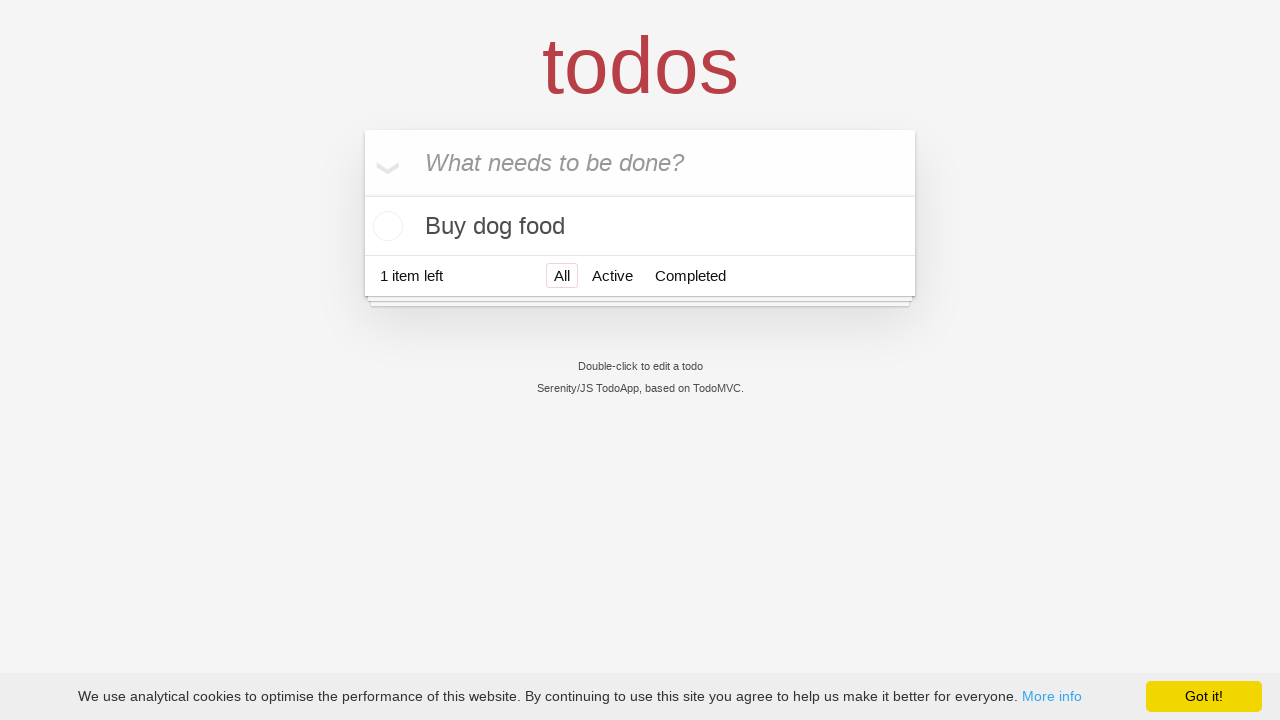

Filled input field with 'Feed the dog' on input.new-todo
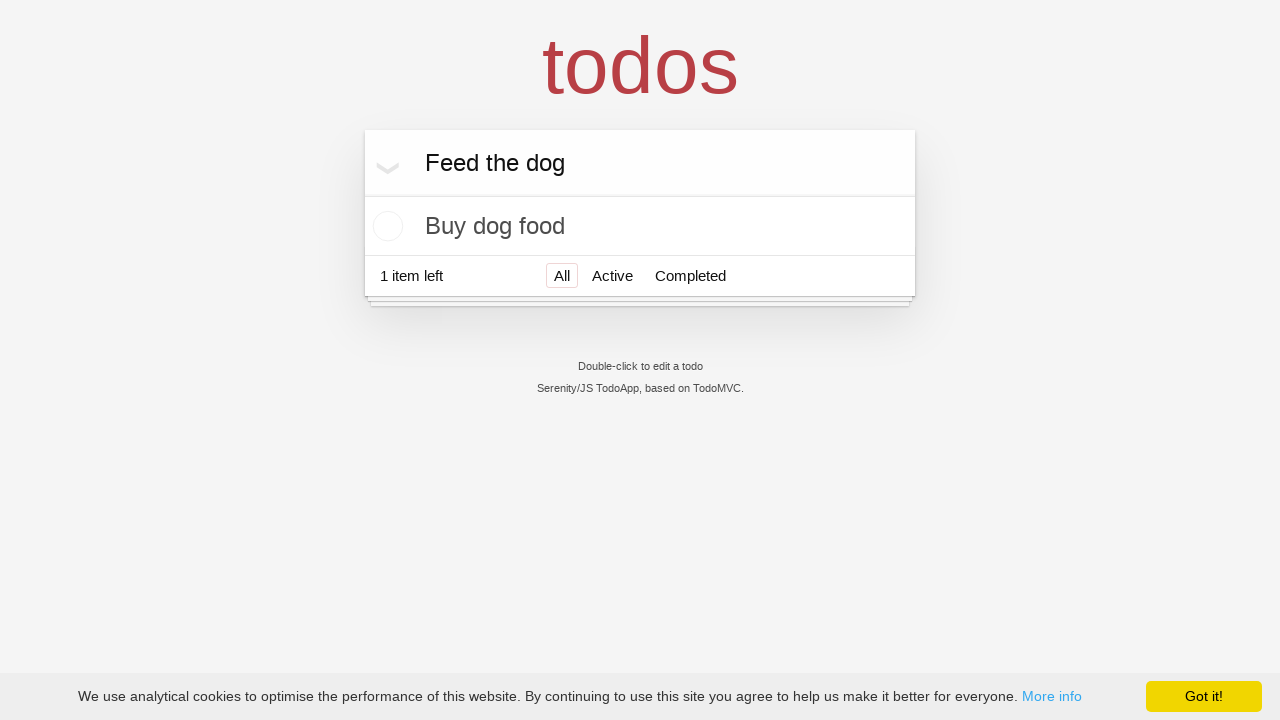

Pressed Enter to add 'Feed the dog' todo item on input.new-todo
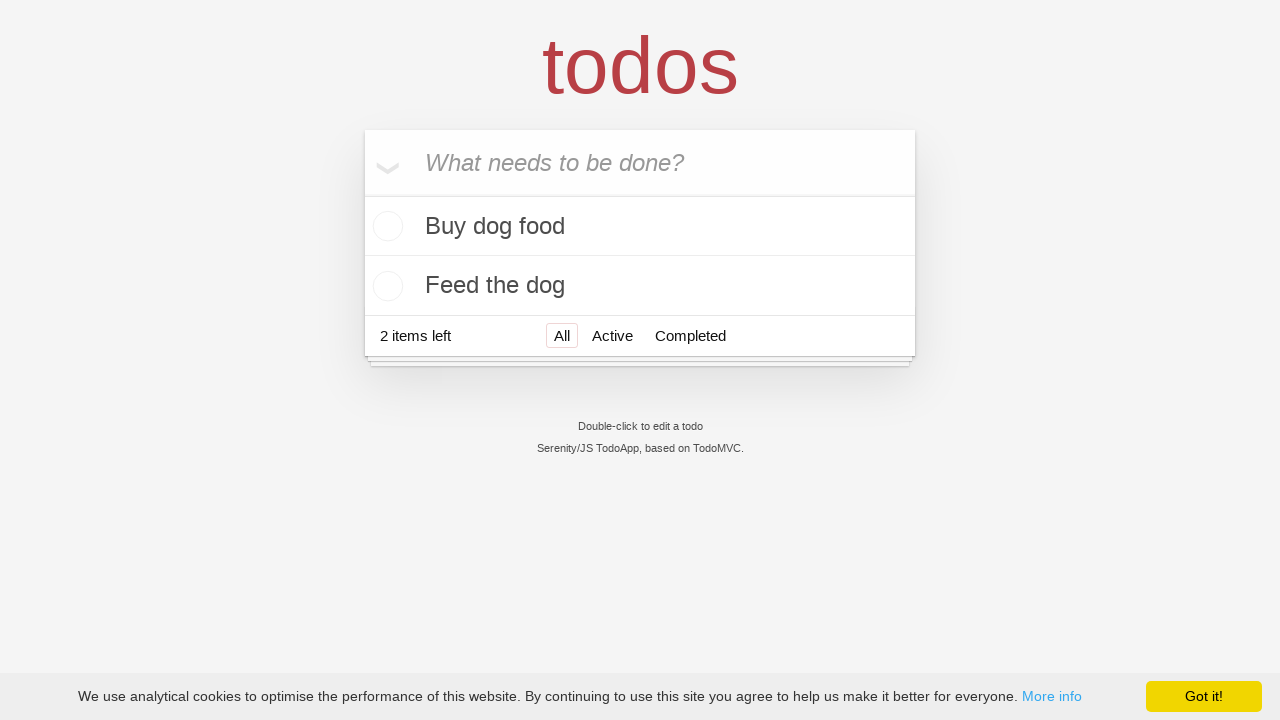

Verified 'Feed the dog' item appeared in the list
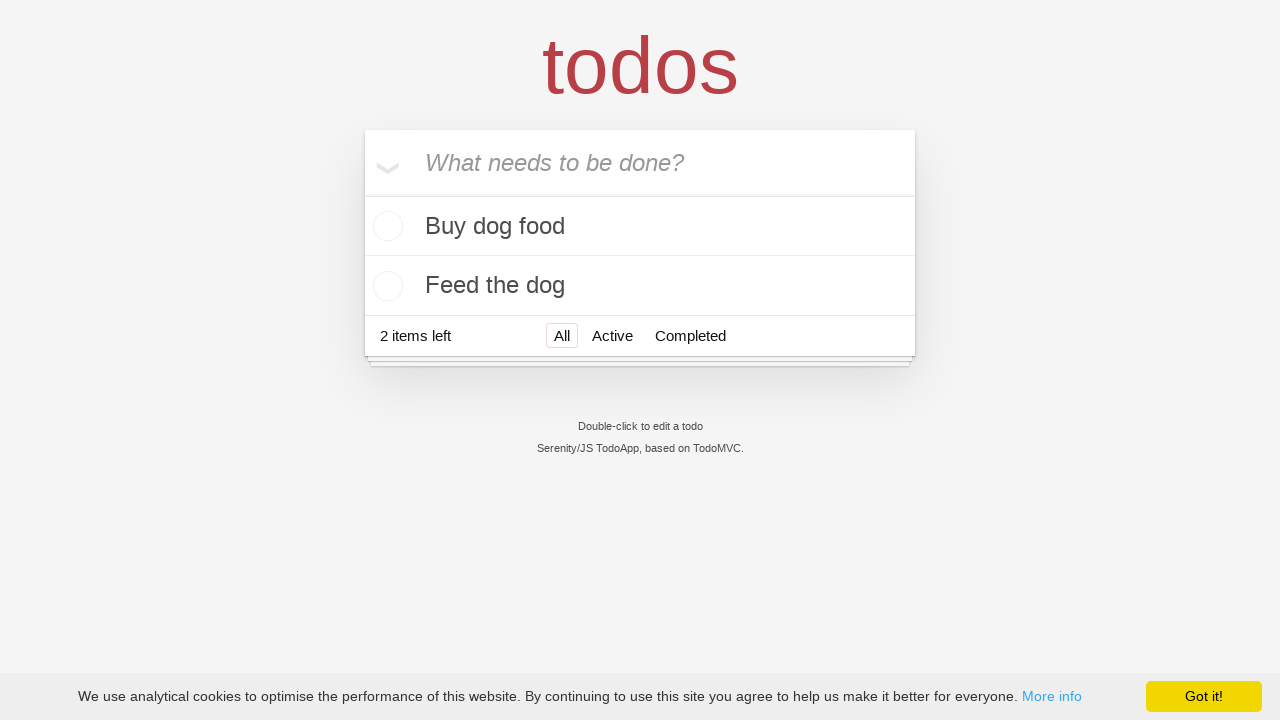

Filled input field with 'Book a vet's appointment' on input.new-todo
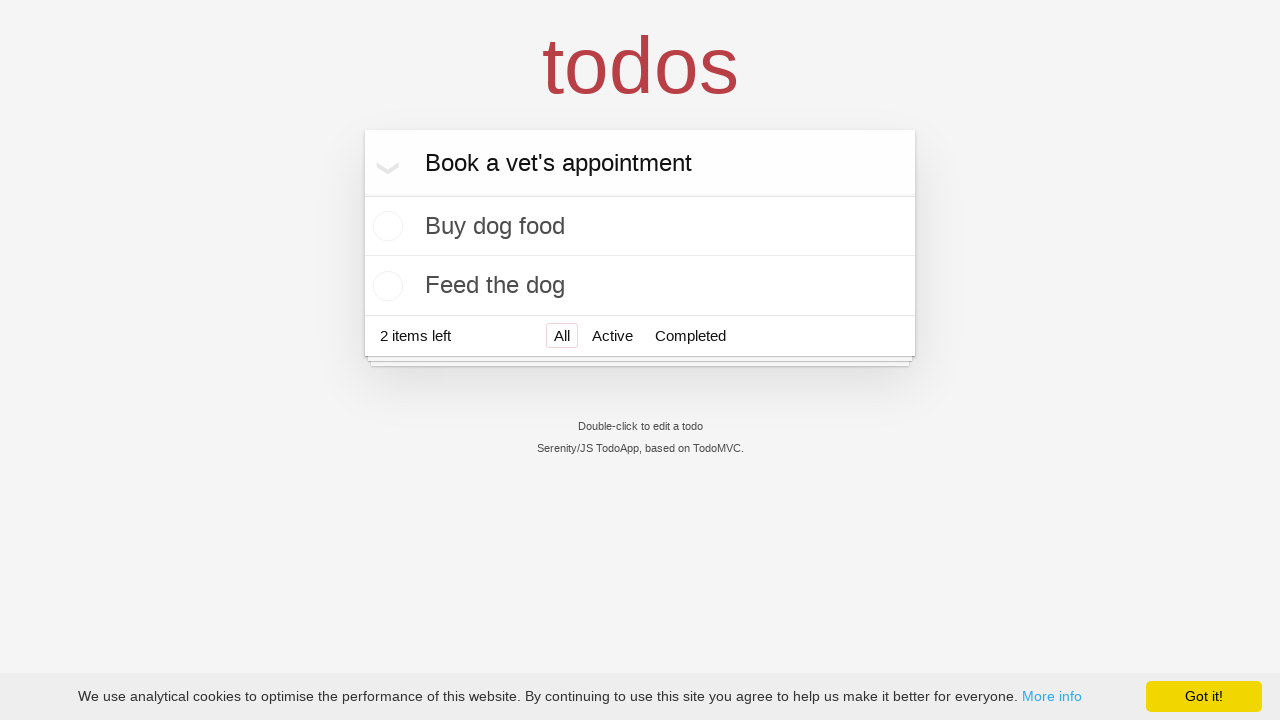

Pressed Enter to add 'Book a vet's appointment' todo item on input.new-todo
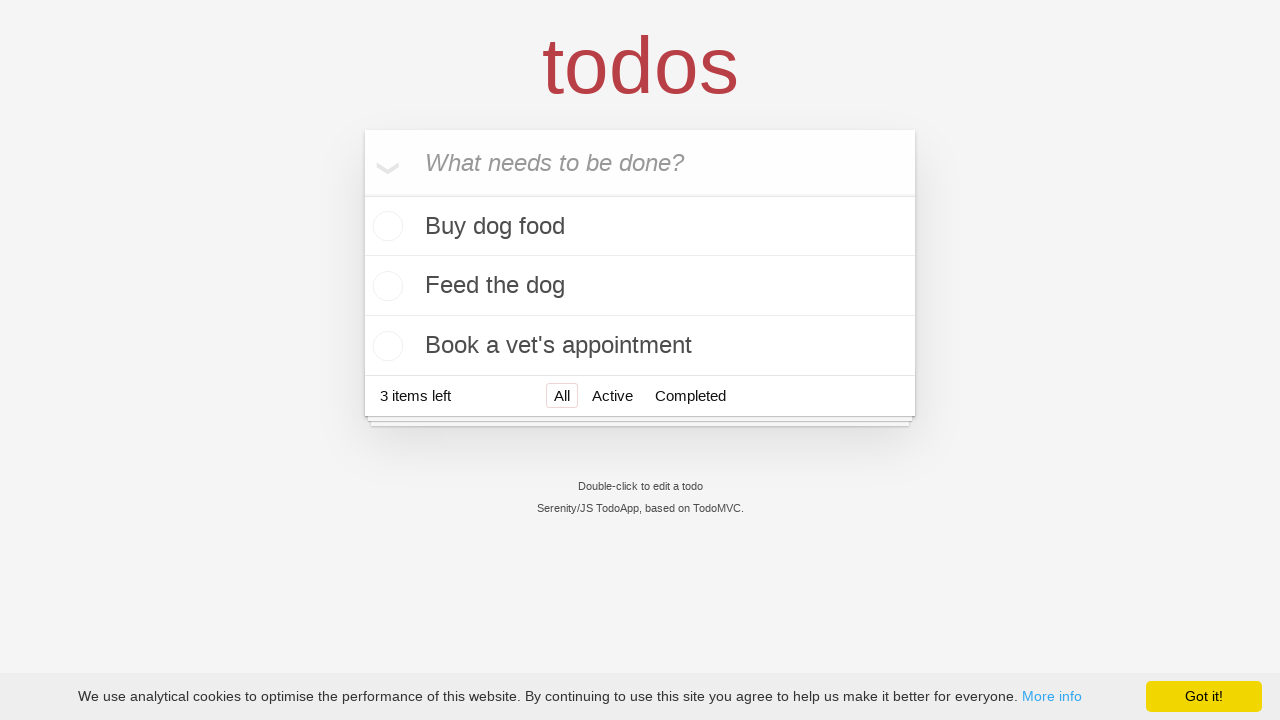

Verified 'Book a vet's appointment' item appeared in the list
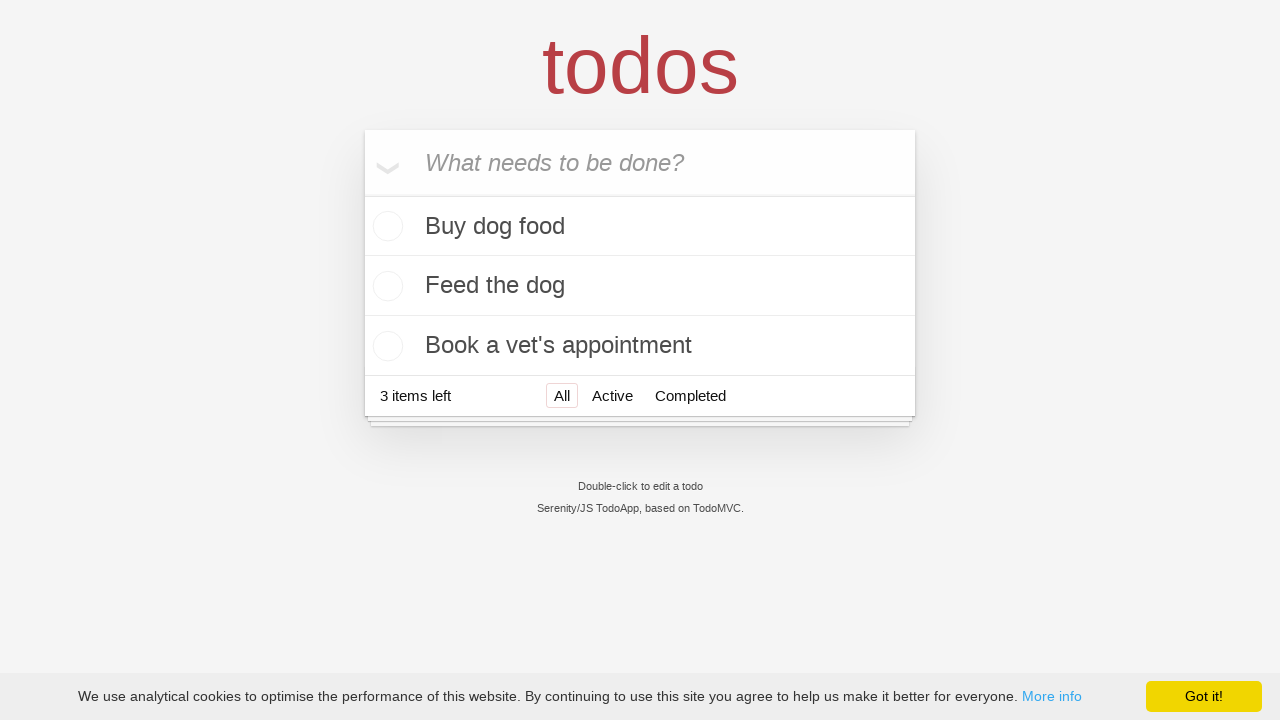

Marked 'Buy dog food' as completed at (385, 226) on li:has-text('Buy dog food') input.toggle
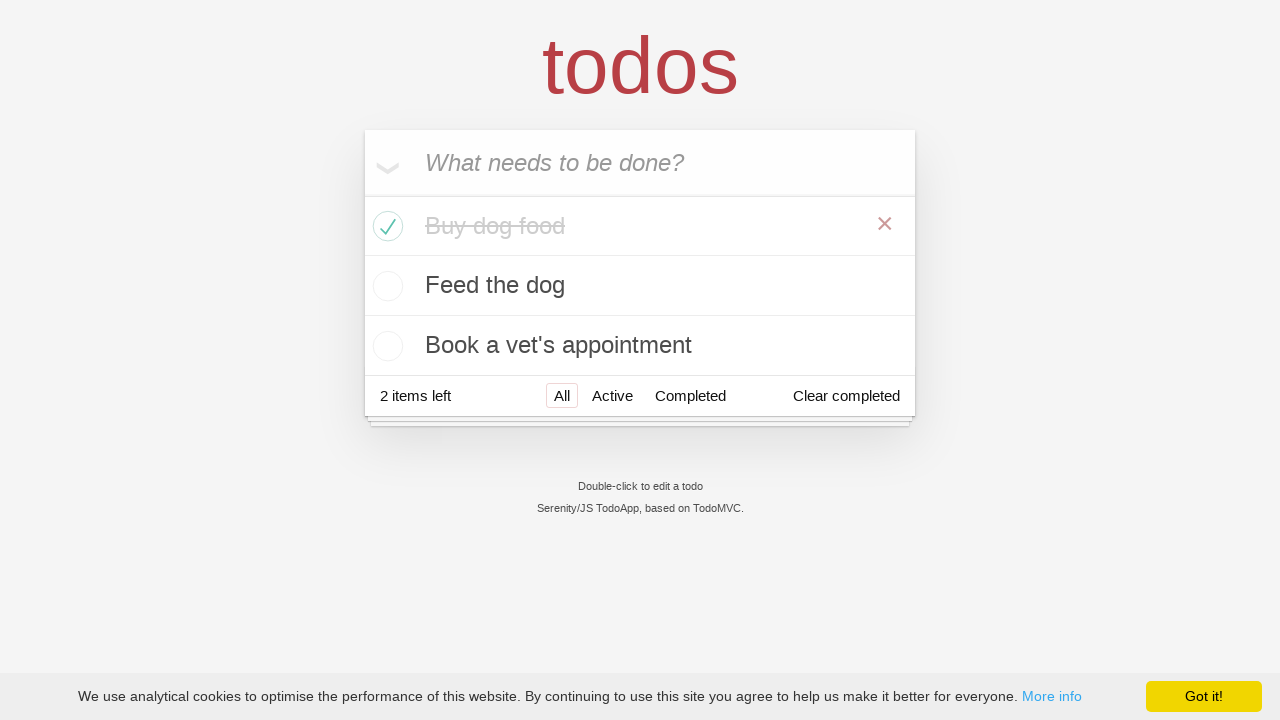

Marked 'Feed the dog' as completed at (385, 286) on li:has-text('Feed the dog') input.toggle
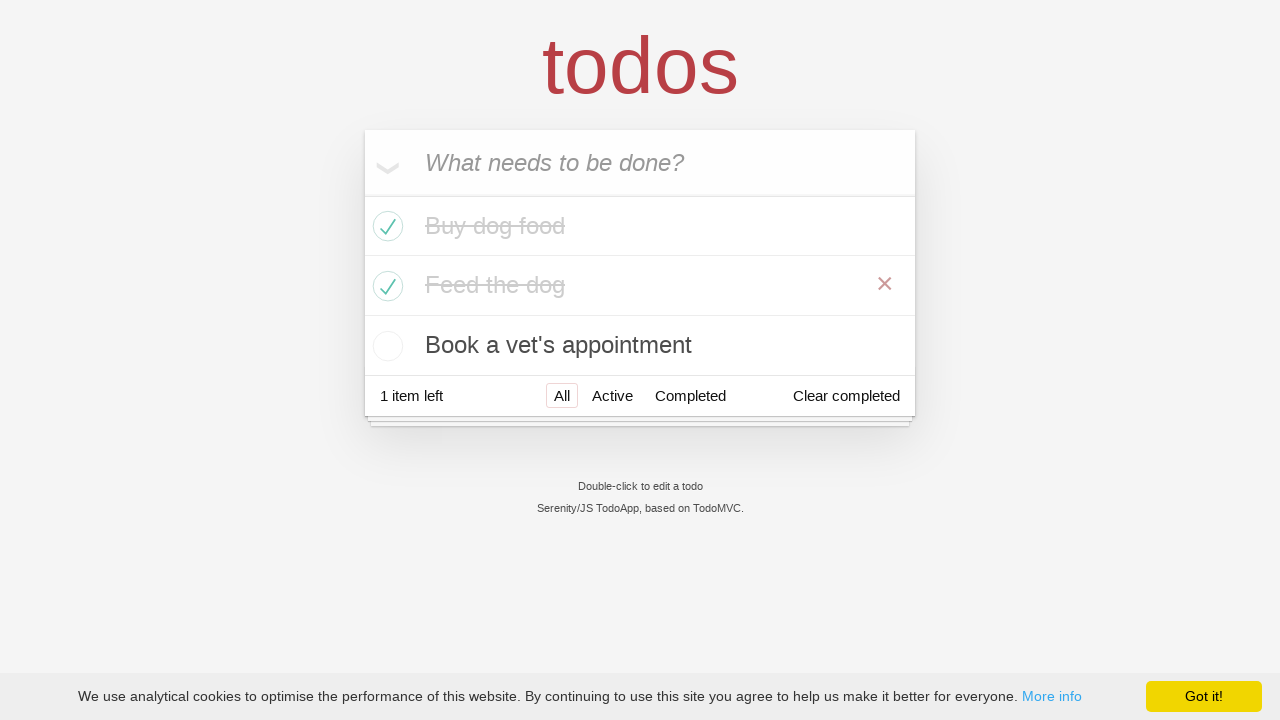

Verified that 1 uncompleted item remains in the todo list
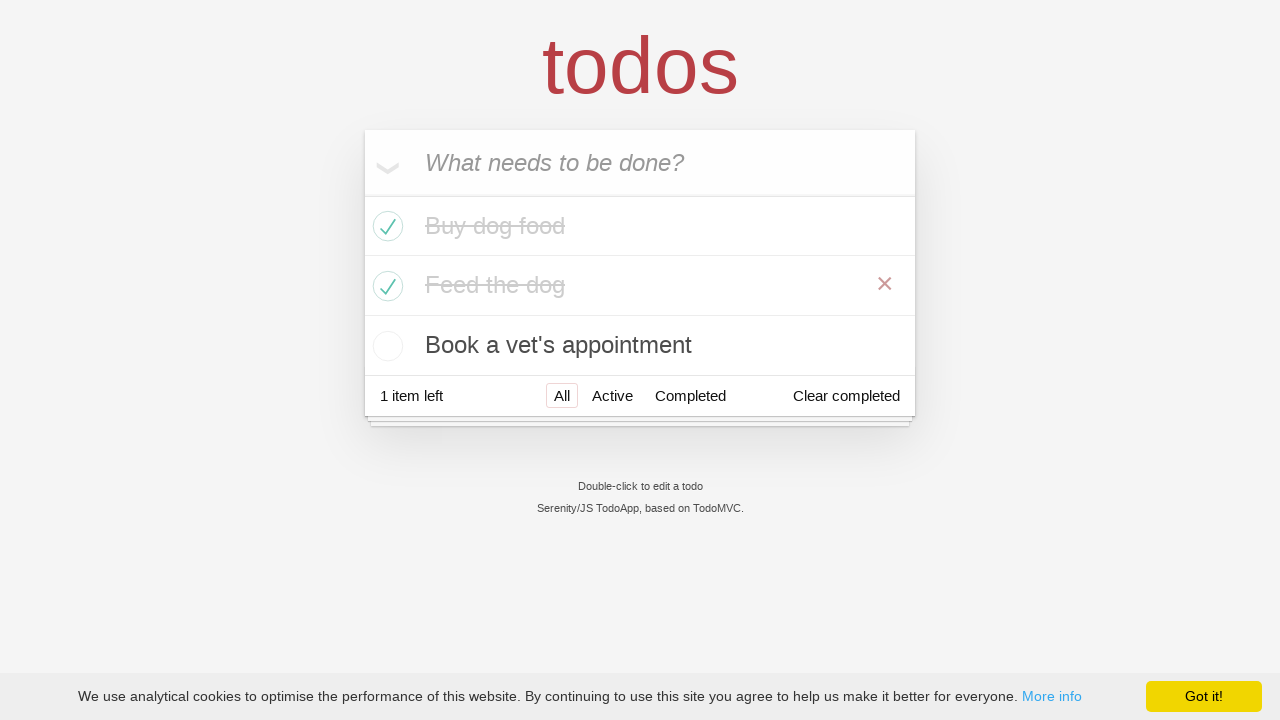

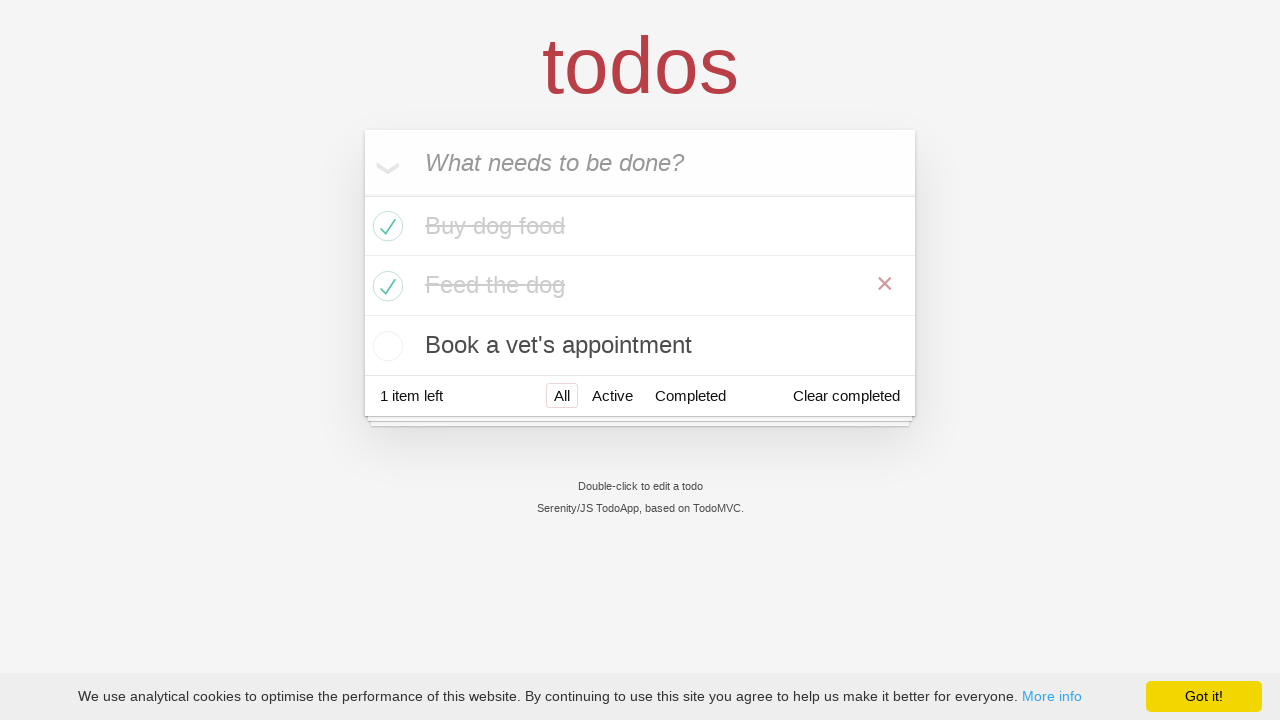